Tests a dynamic table by expanding the Table Data section, entering JSON data into a text box, clicking refresh, and verifying the table is populated with the entered data.

Starting URL: https://testpages.herokuapp.com/styled/tag/dynamic-table.html

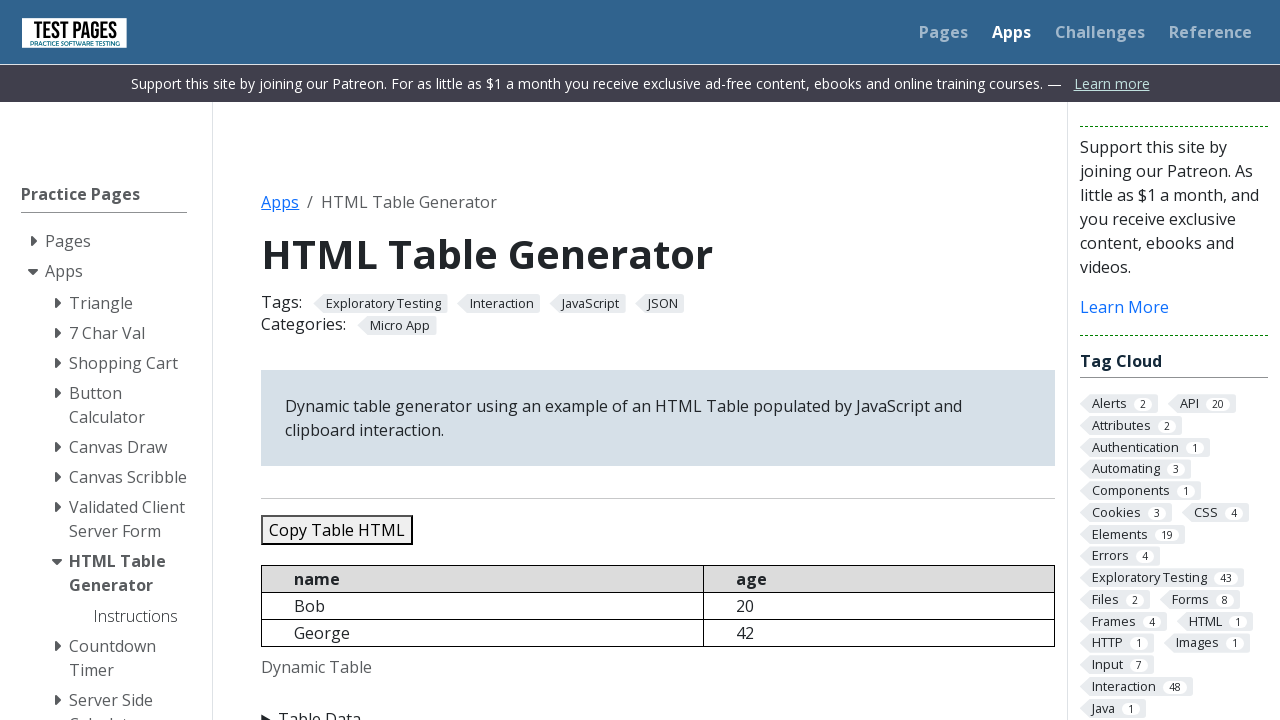

Clicked on 'Table Data' summary to expand the section at (658, 708) on xpath=//summary[text()='Table Data']
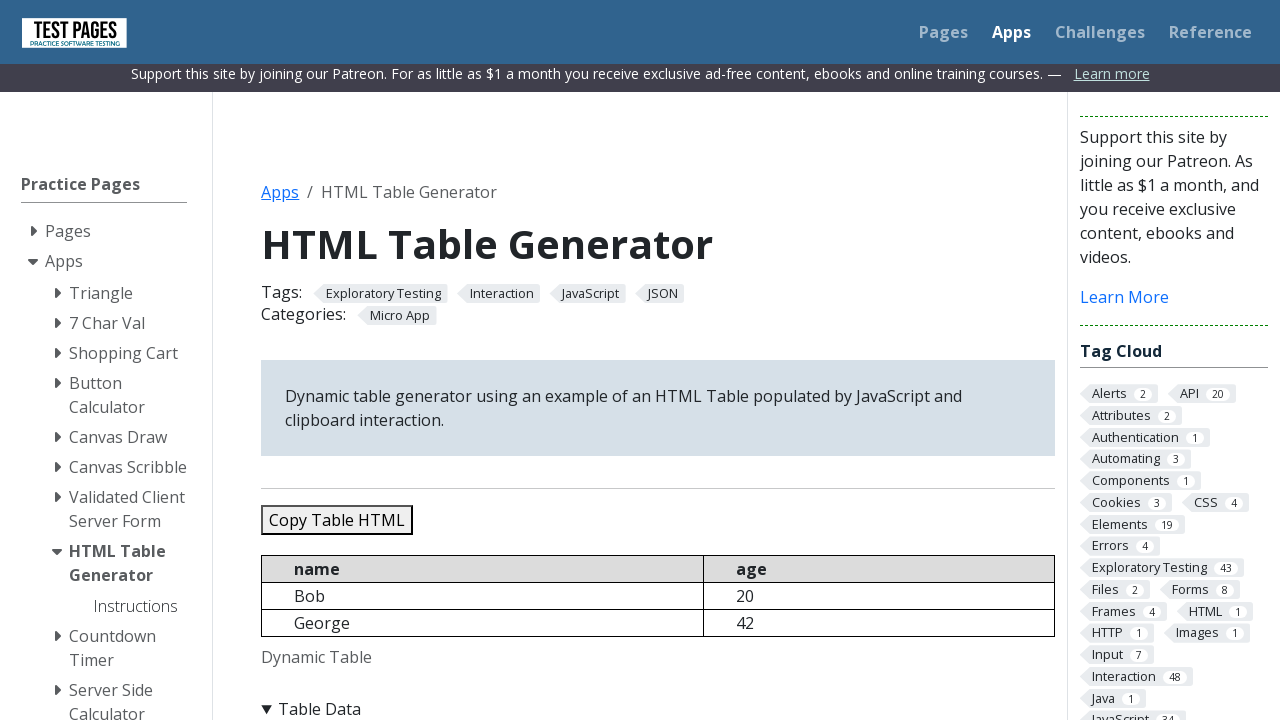

Filled JSON data textbox with test data containing 5 people on #jsondata
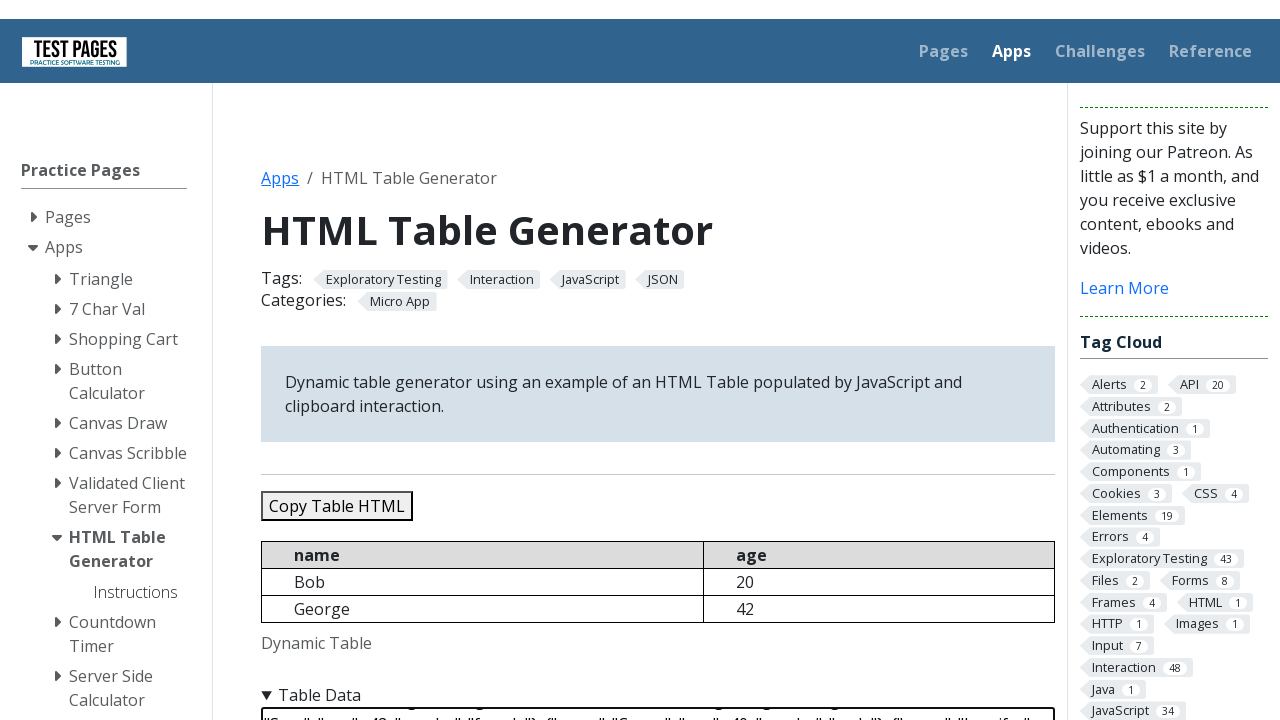

Clicked the 'Refresh Table' button at (359, 360) on #refreshtable
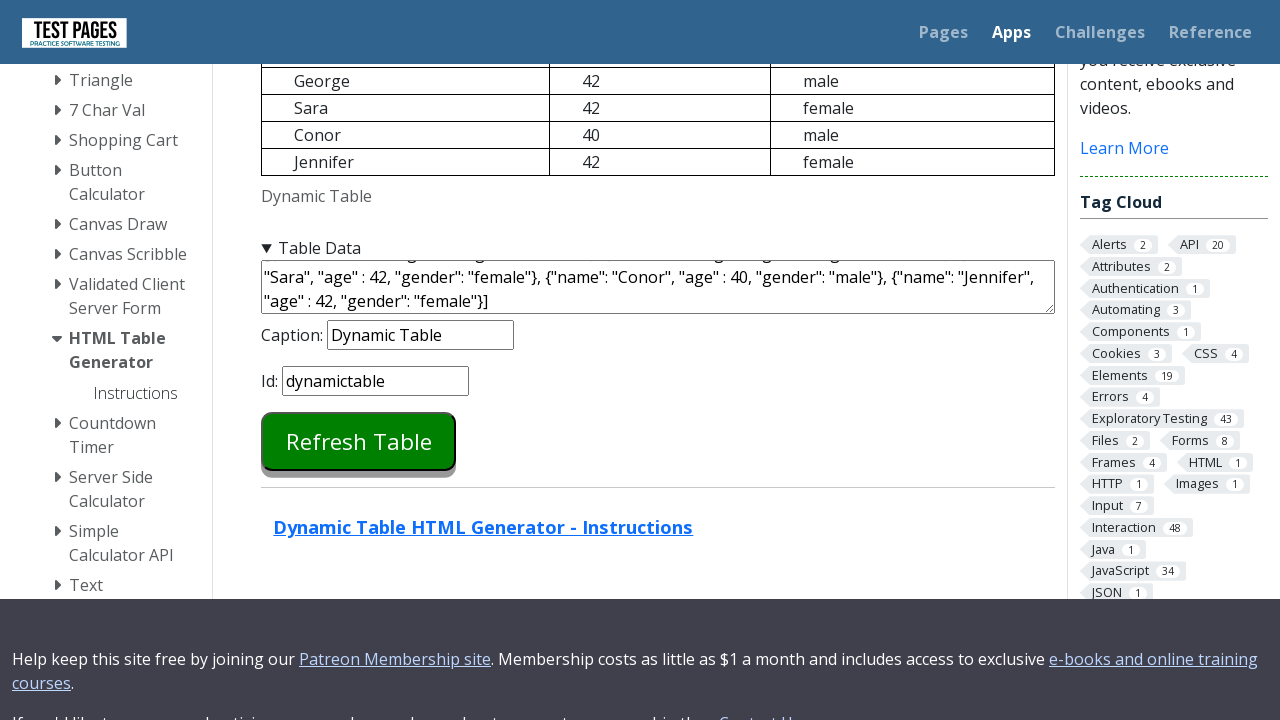

Dynamic table element loaded and is visible
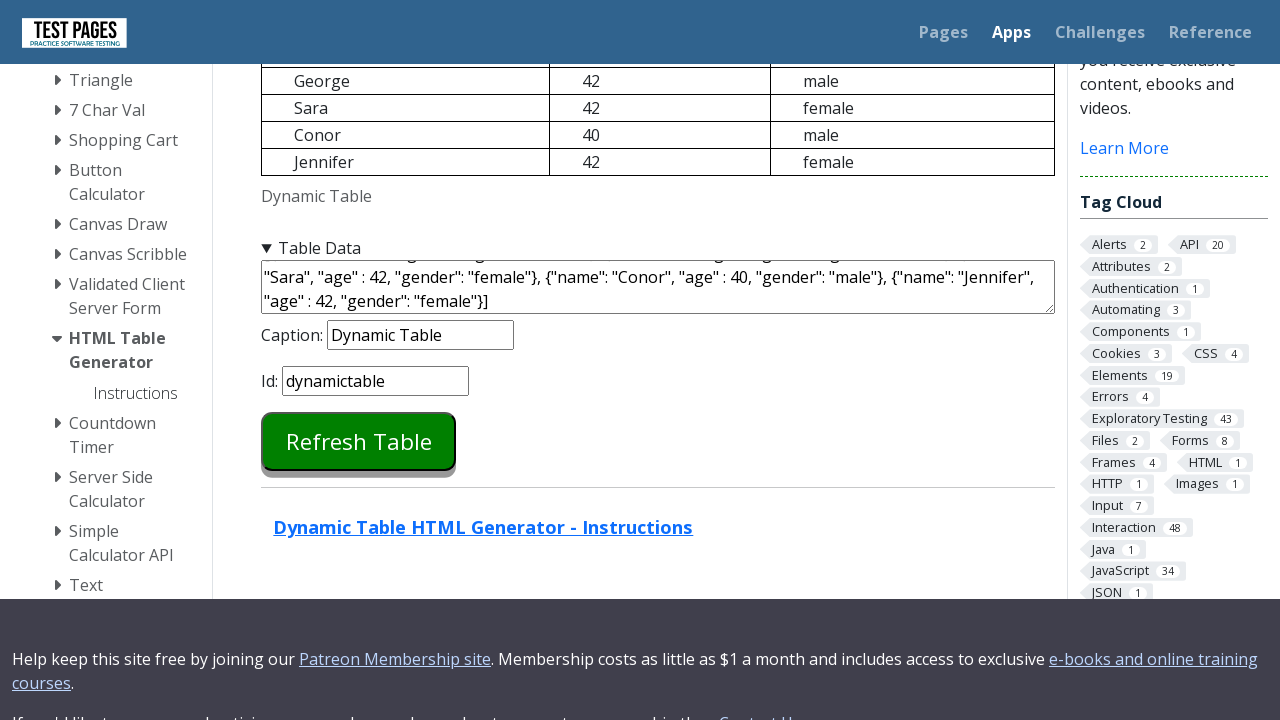

Verified table contains 'Bob' in the data
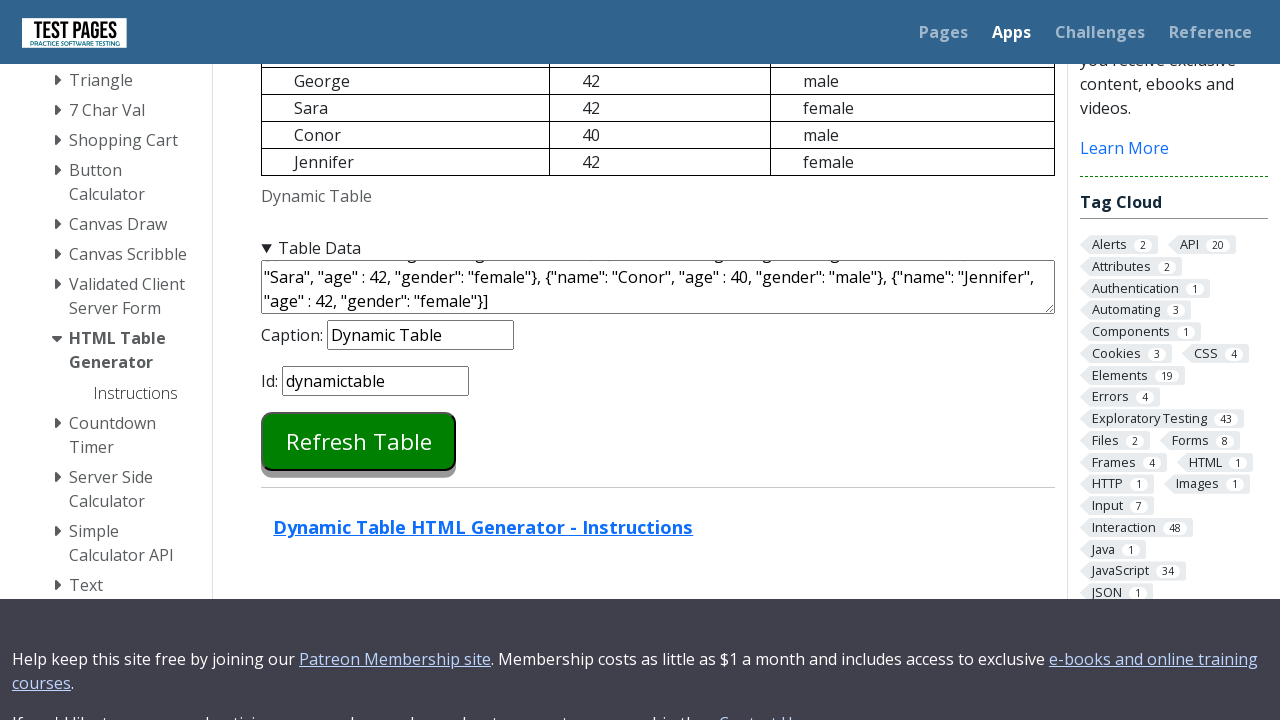

Verified table contains 'George' in the data
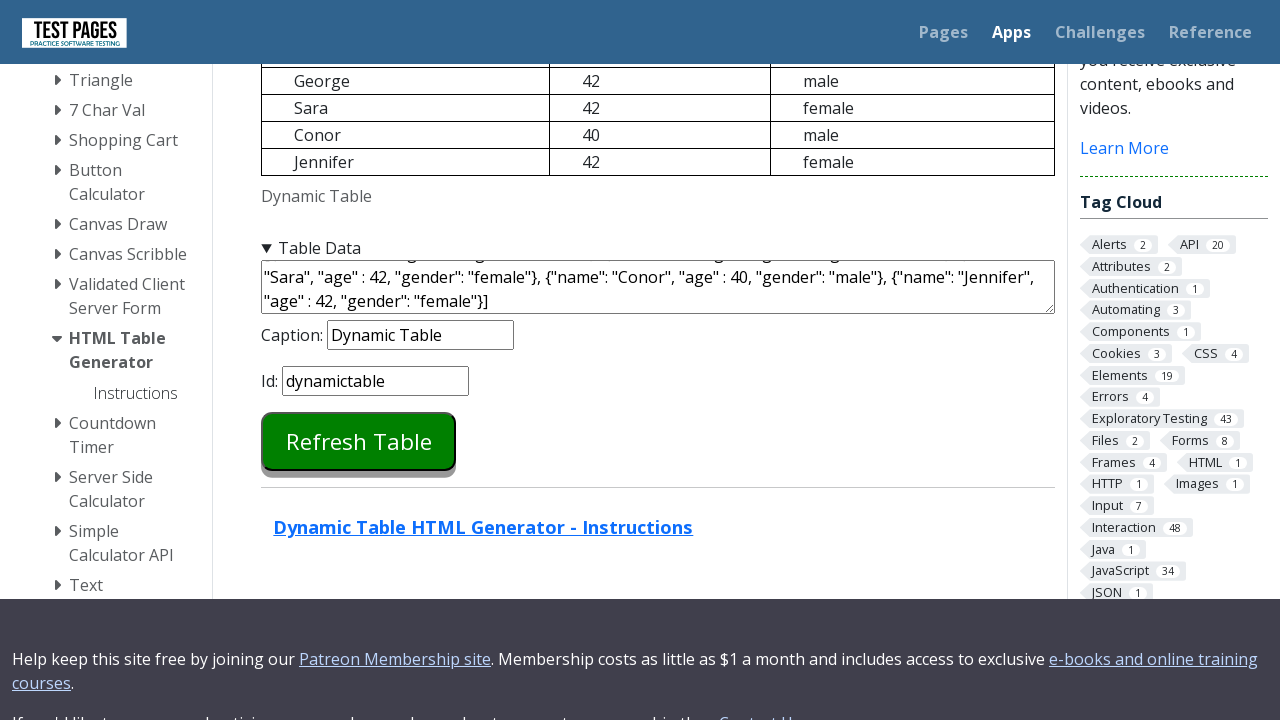

Verified table contains 'Sara' in the data
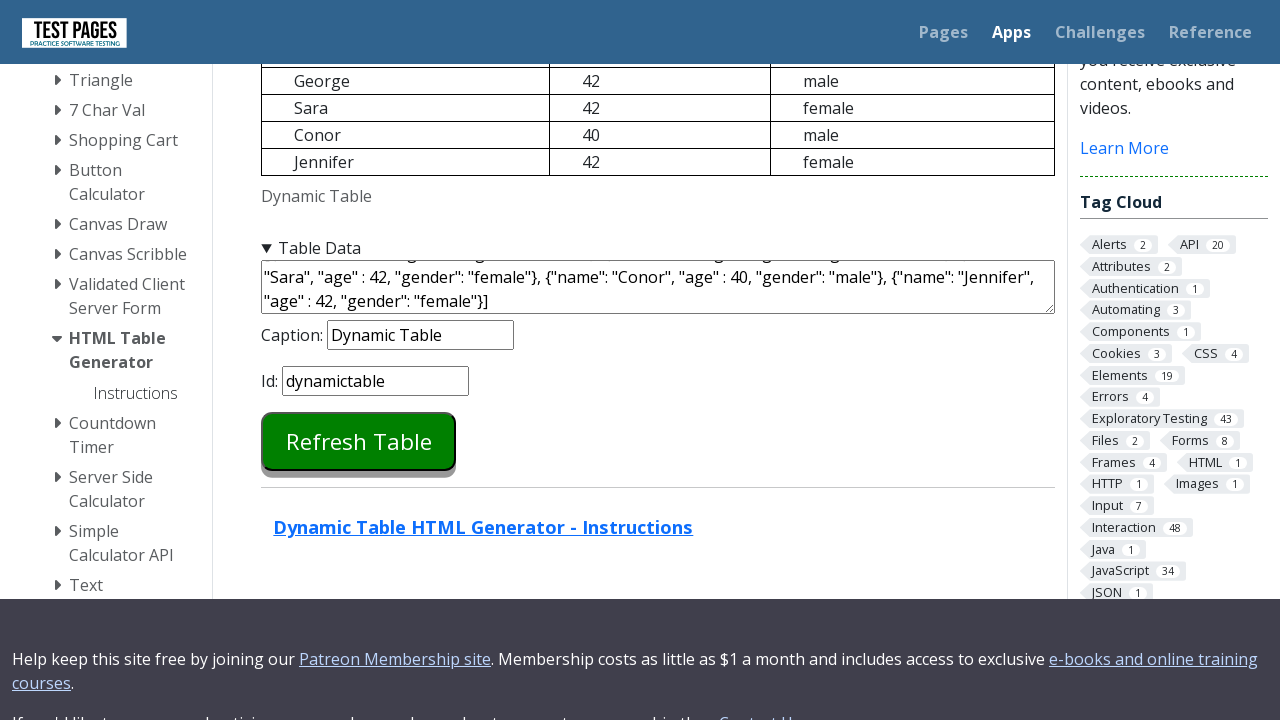

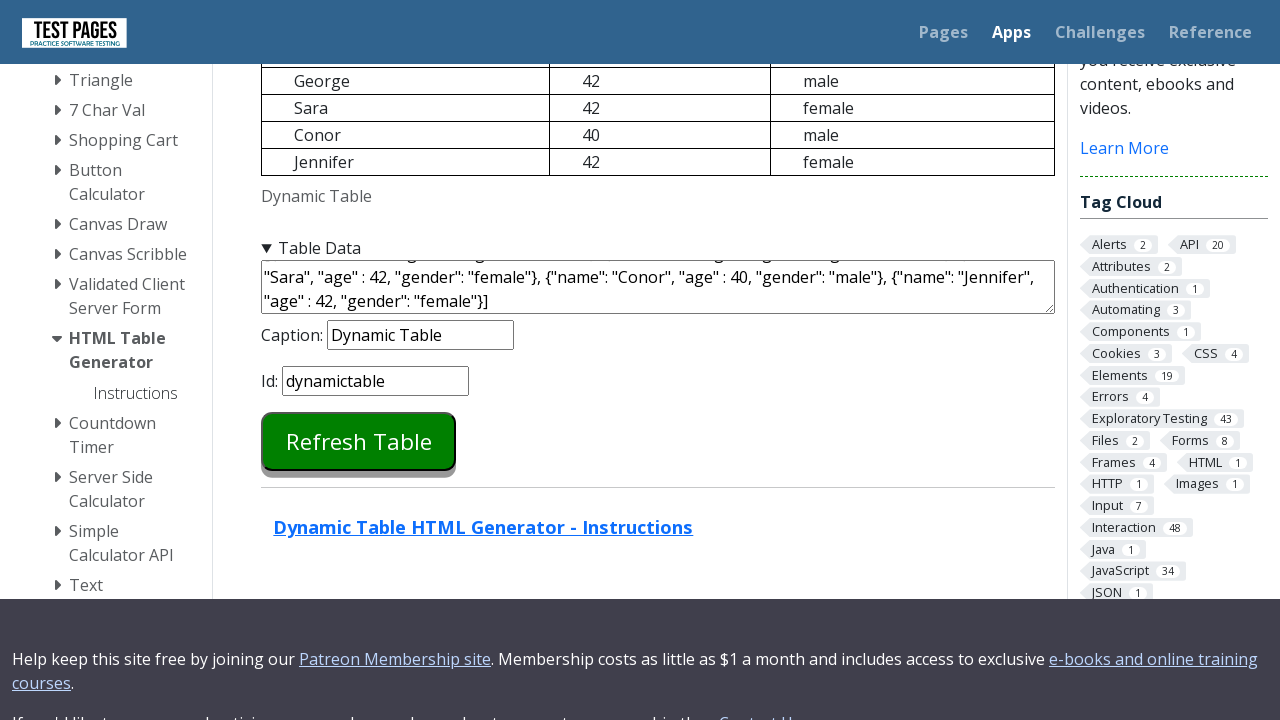